Tests window handling by opening a new window, switching to it, and navigating within the new window

Starting URL: https://demo.automationtesting.in/Windows.html

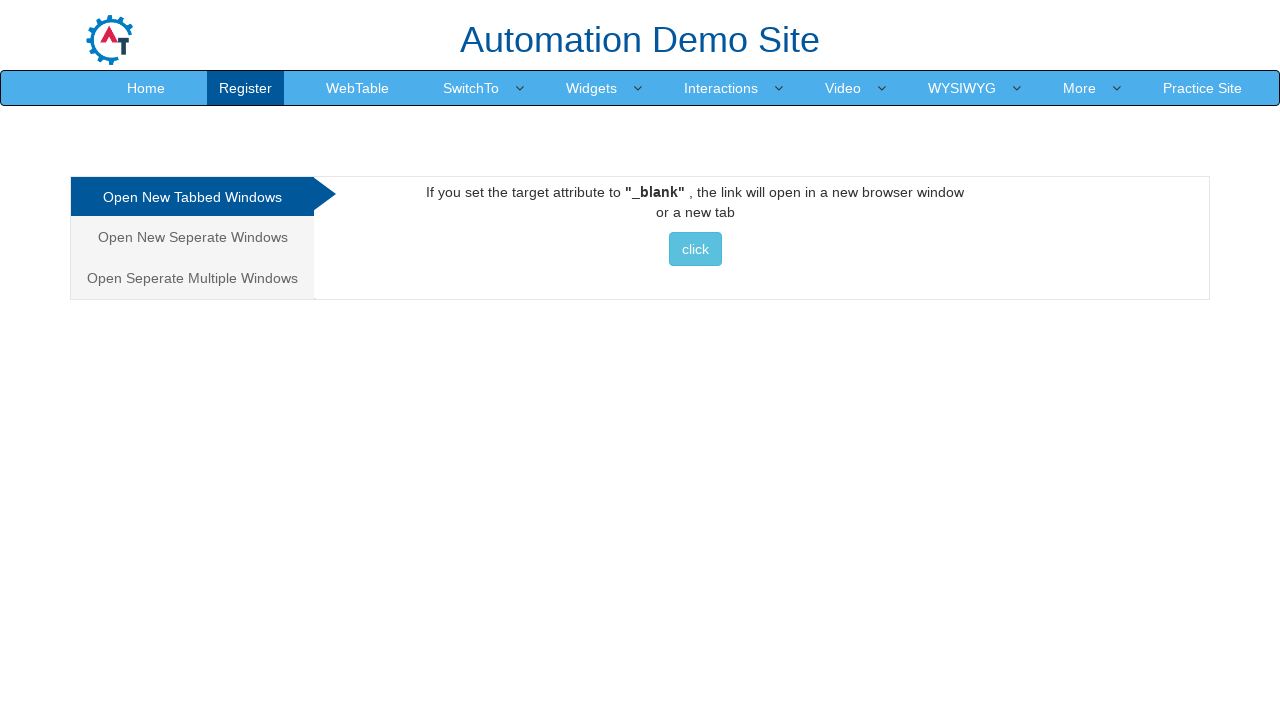

Stored original page context
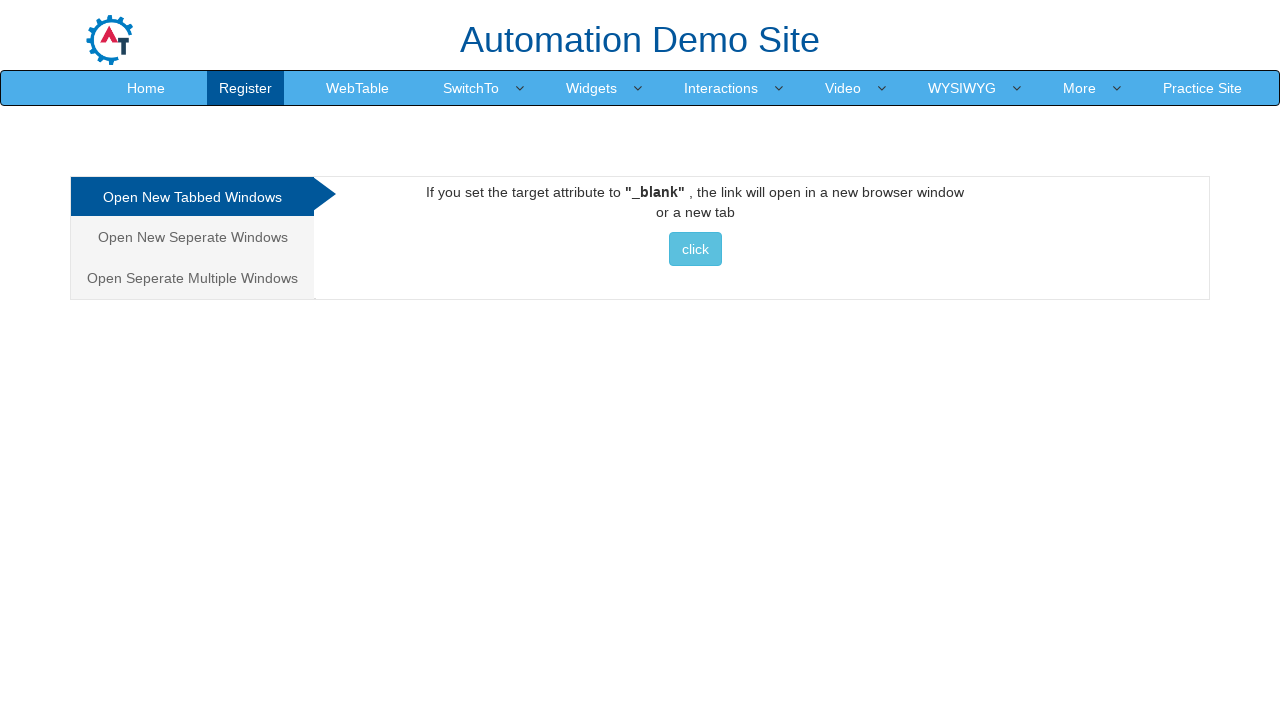

Clicked link to open new window with selenium.dev at (695, 249) on xpath=//a[@href='http://www.selenium.dev']
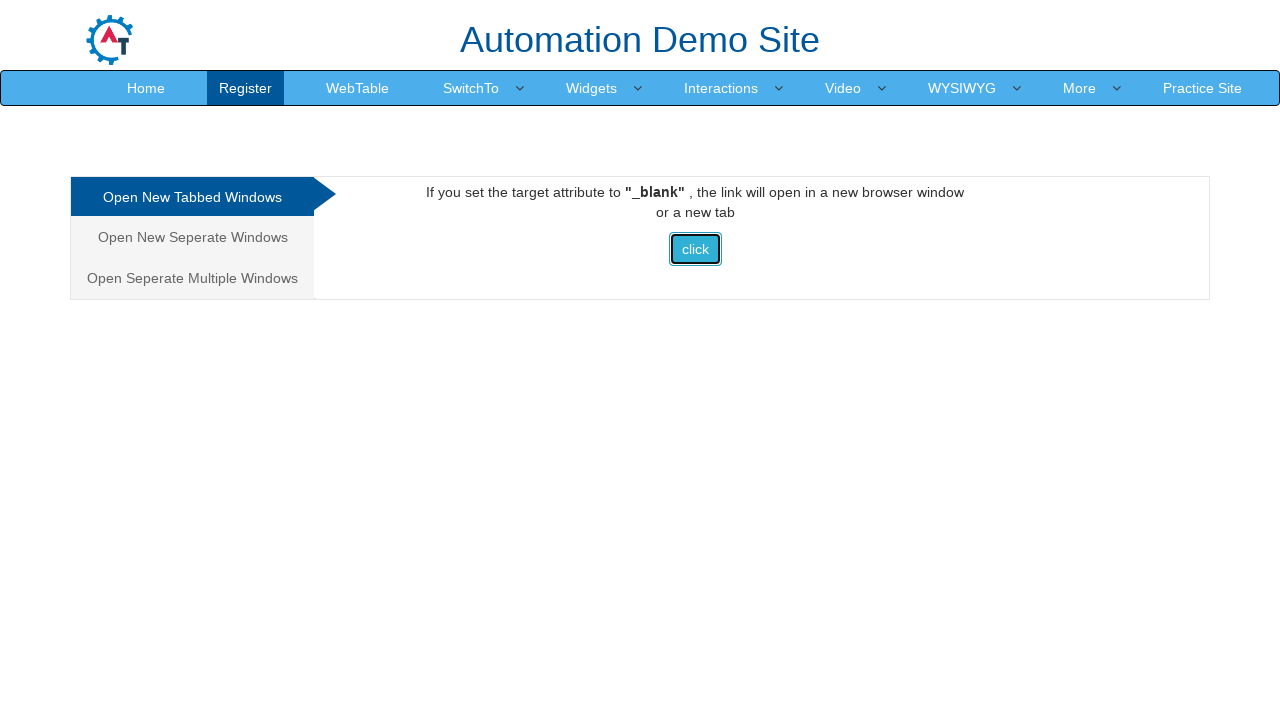

New popup window opened and captured
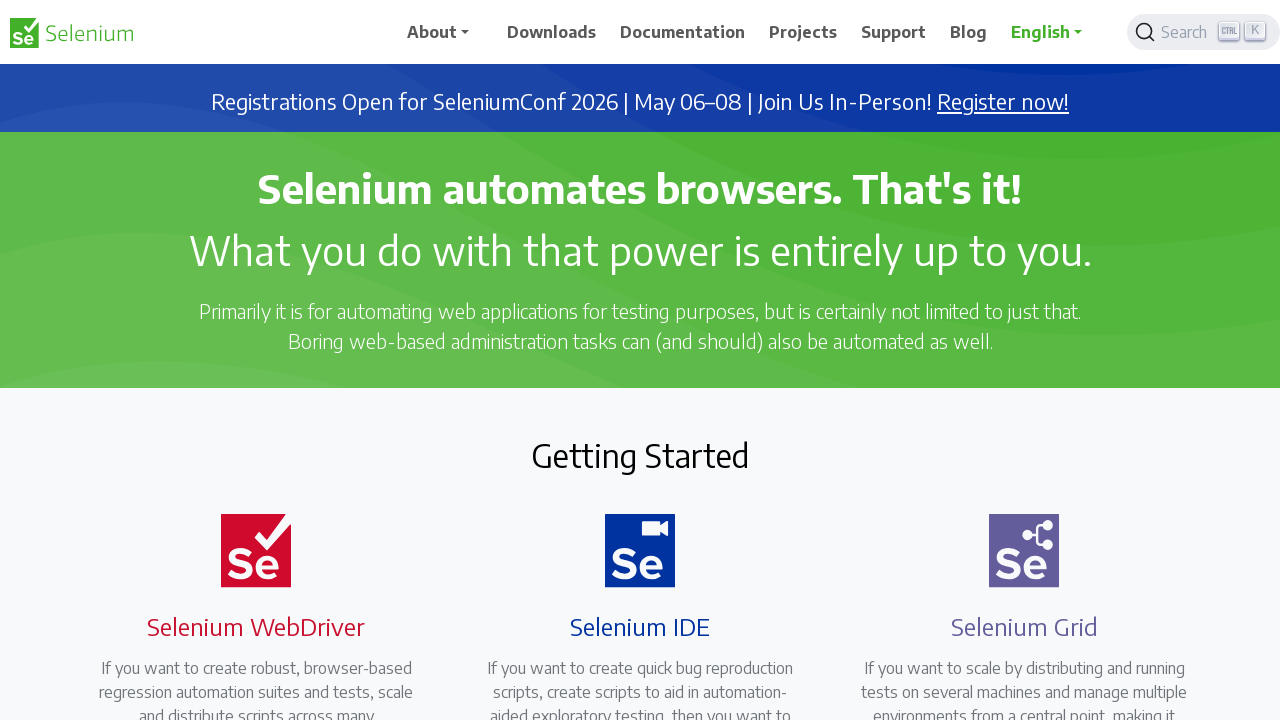

Clicked downloads link in new window at (552, 32) on xpath=//a[@href='/downloads']
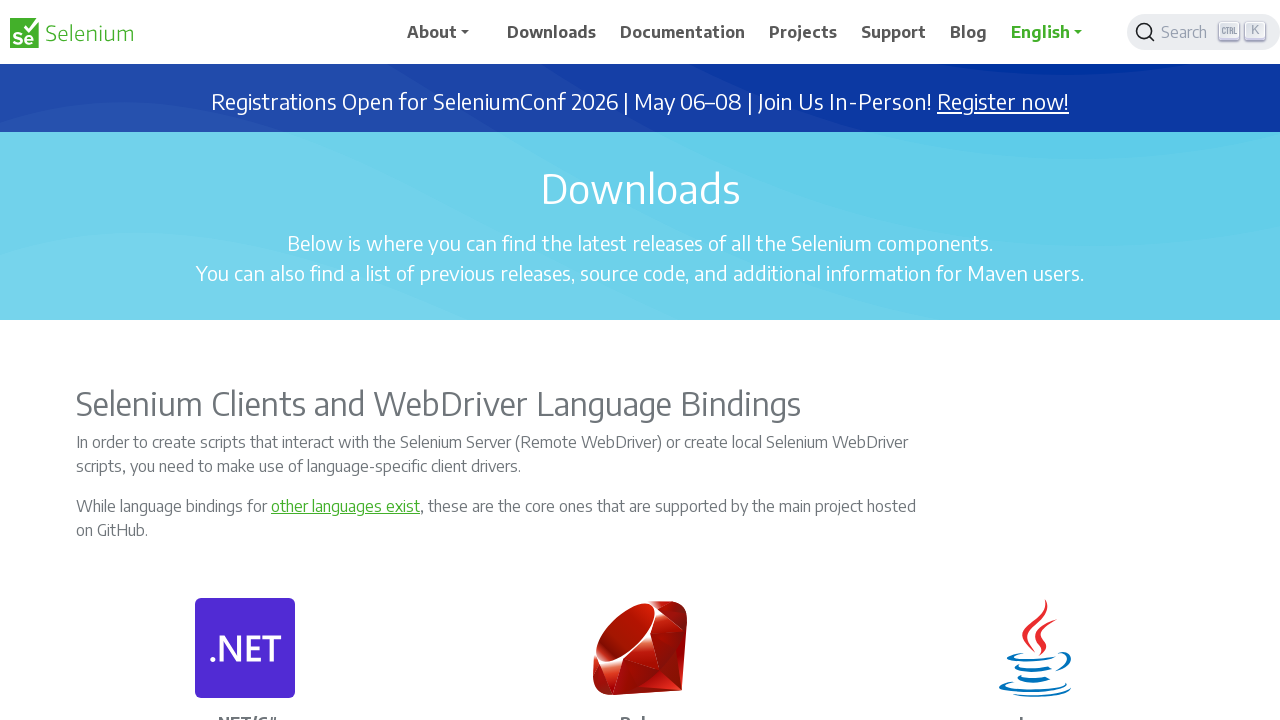

Closed the new window
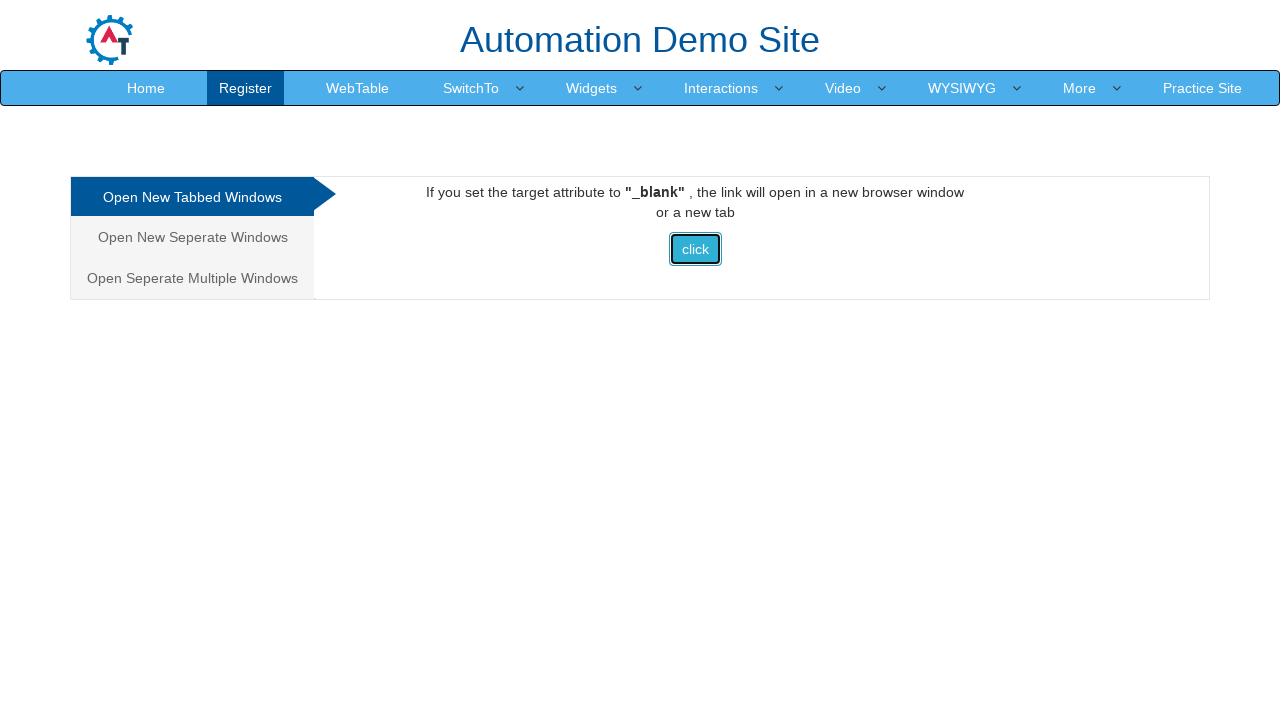

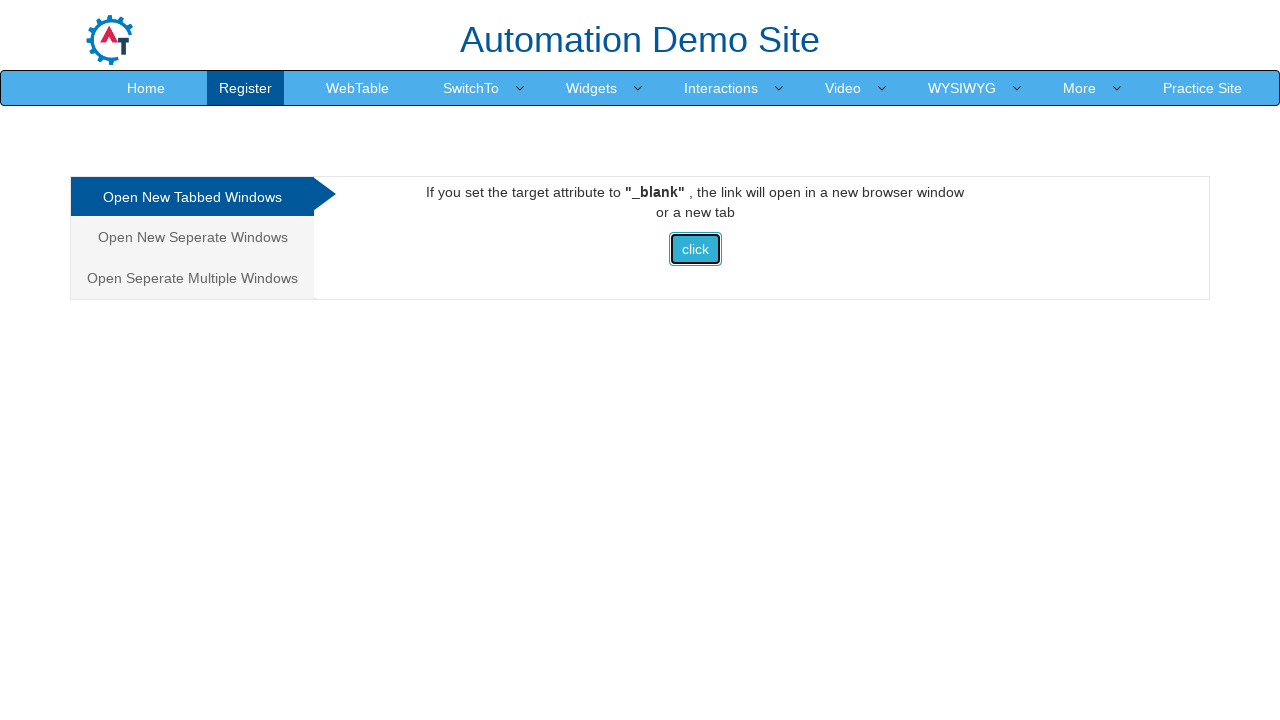